Tests confirm alert handling by filling a name field, triggering a confirm dialog, and dismissing it

Starting URL: https://www.letskodeit.com/practice

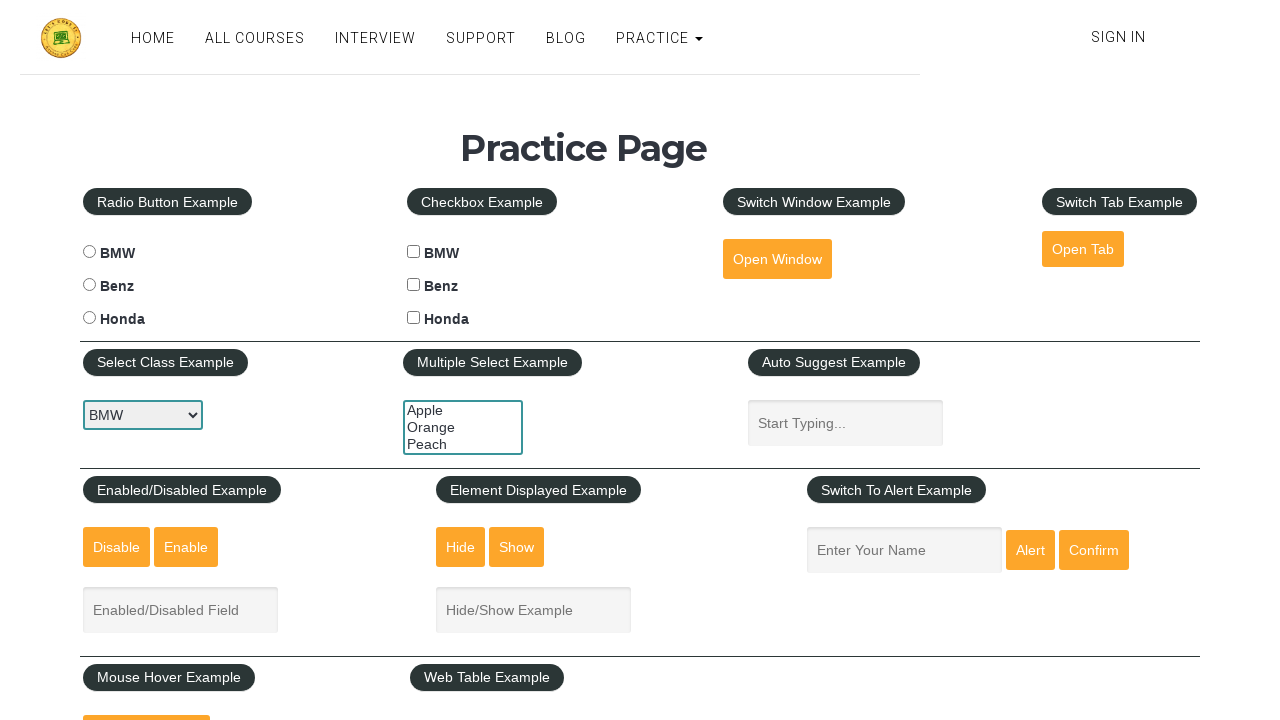

Filled name field with 'Tejaswini' on #name
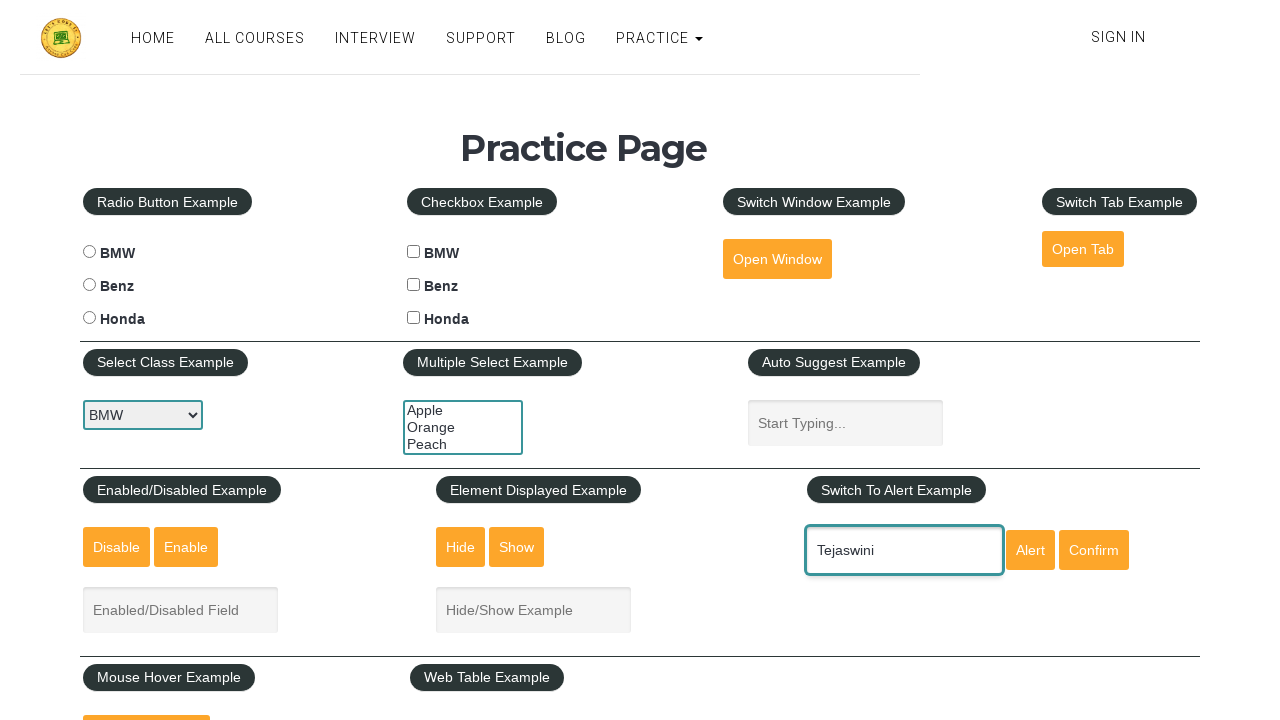

Clicked confirm button to trigger alert at (1094, 550) on #confirmbtn
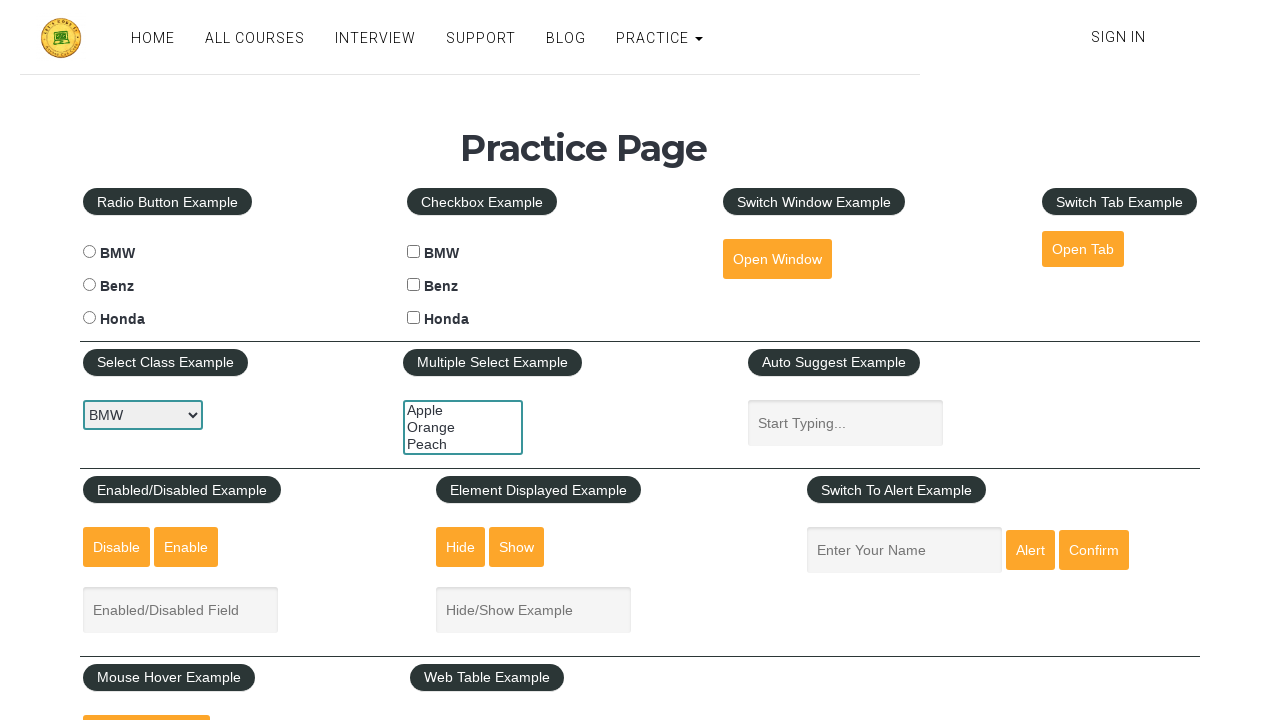

Set up dialog handler to dismiss alerts
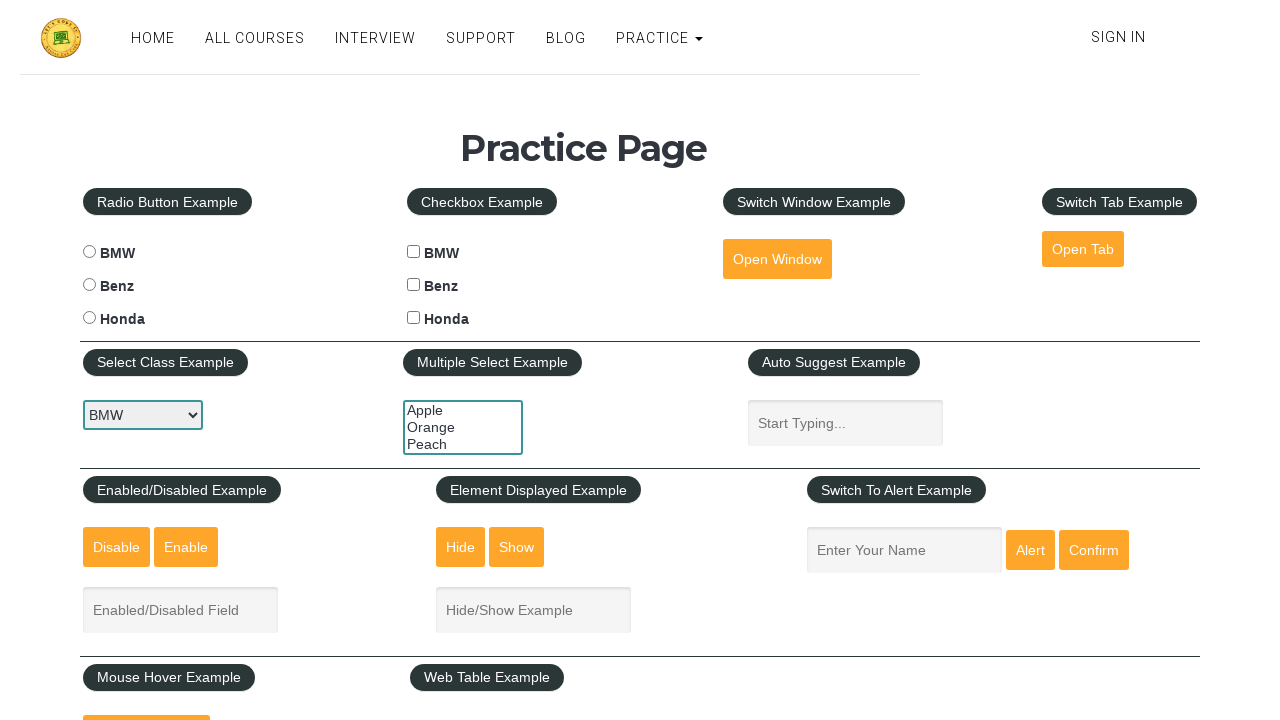

Clicked confirm button again to trigger dialog with handler active at (1094, 550) on #confirmbtn
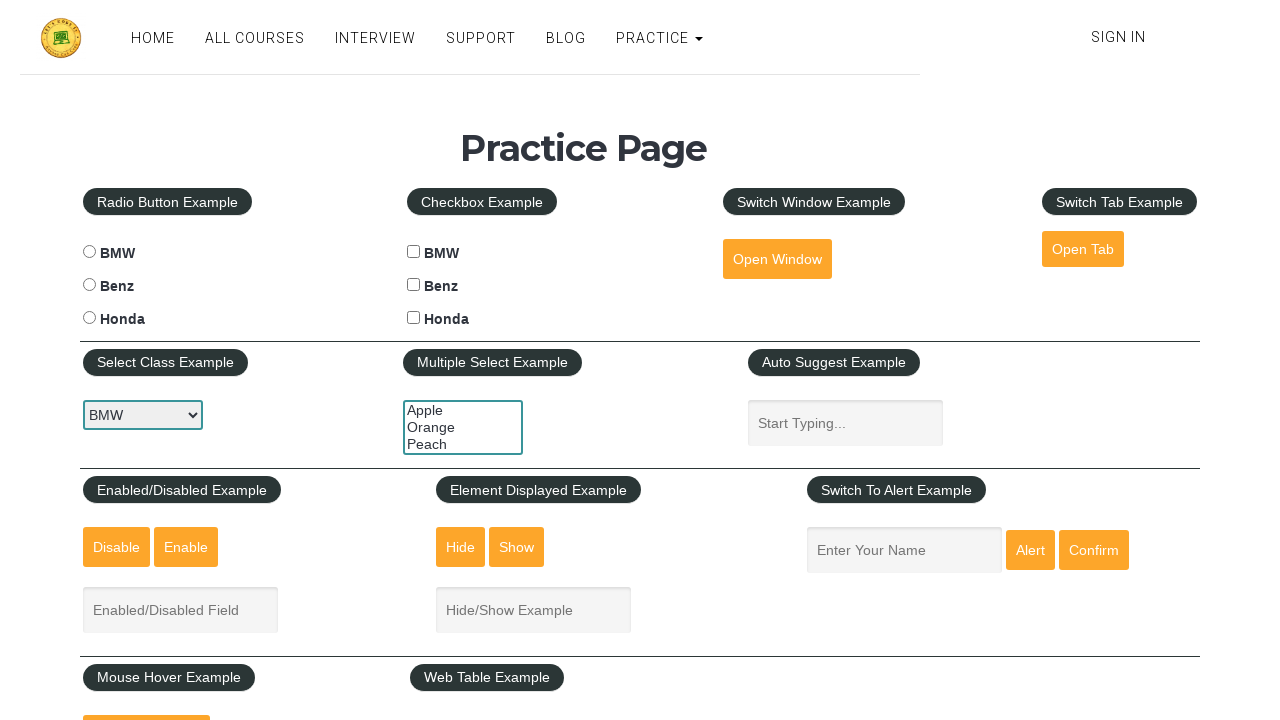

Waited for dialog to be handled
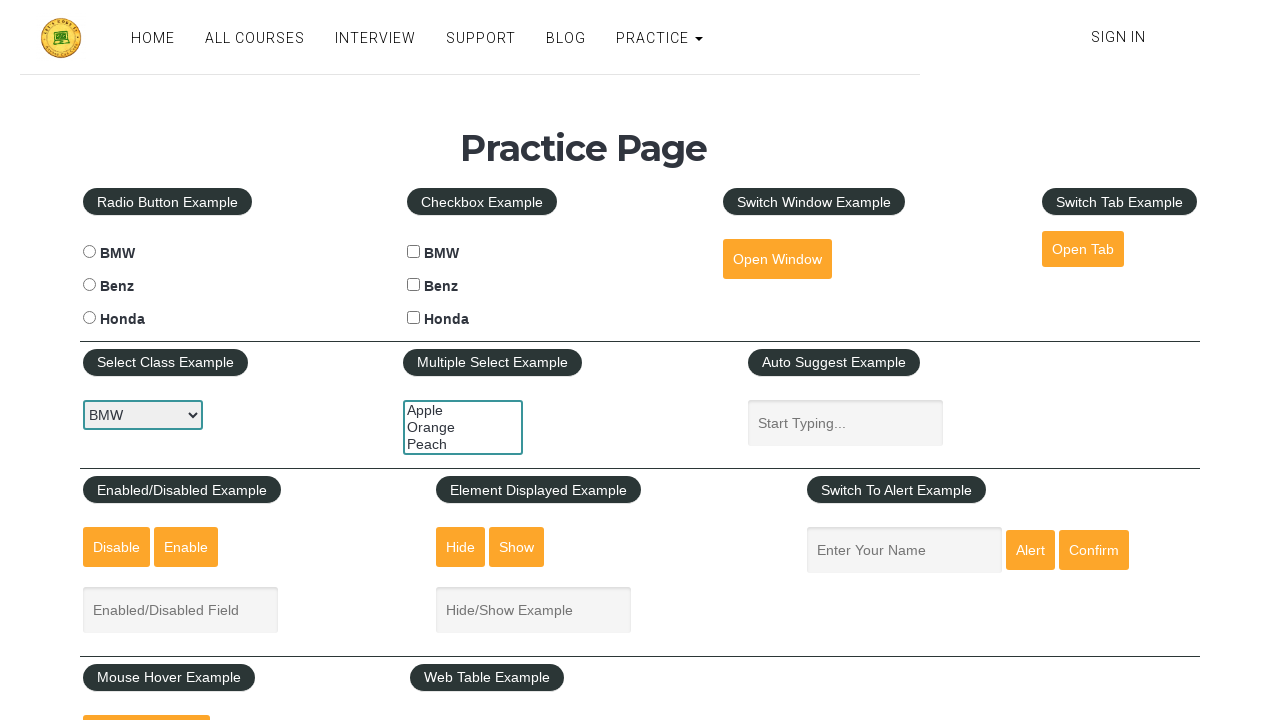

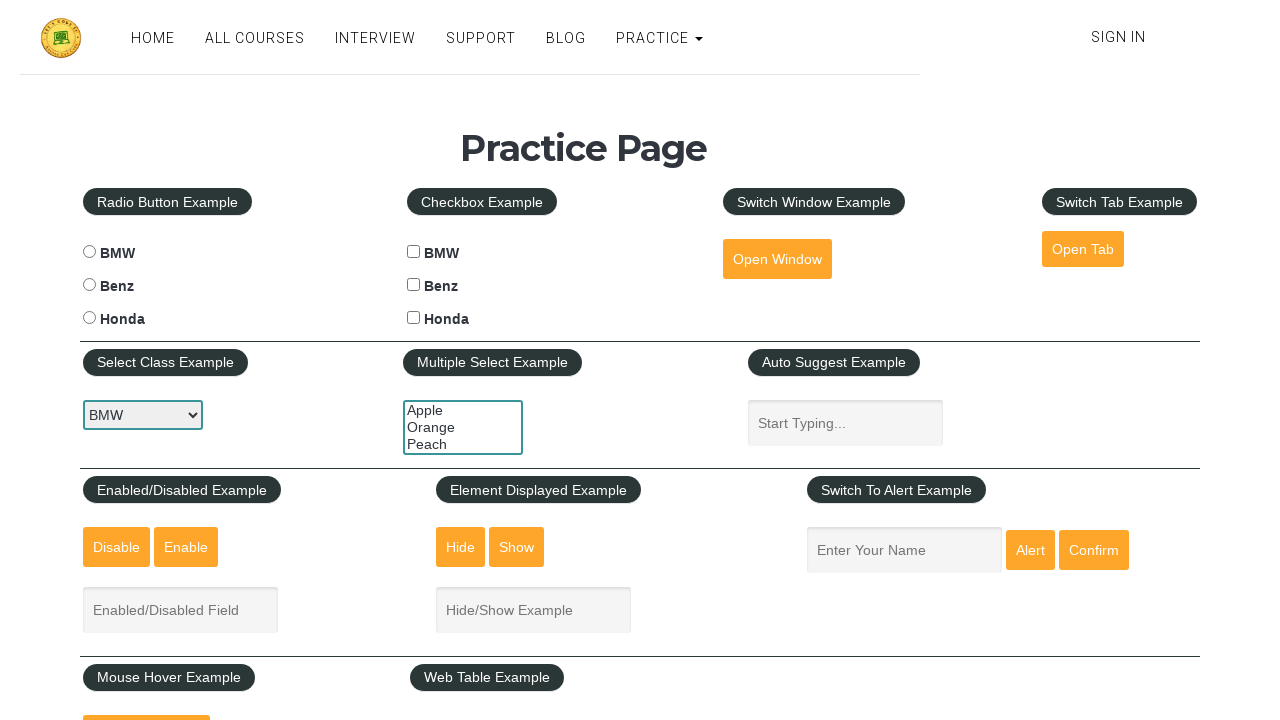